Navigates to a GitHub Pages site and clicks on a description link to test navigation functionality

Starting URL: https://zdravmir.github.io/

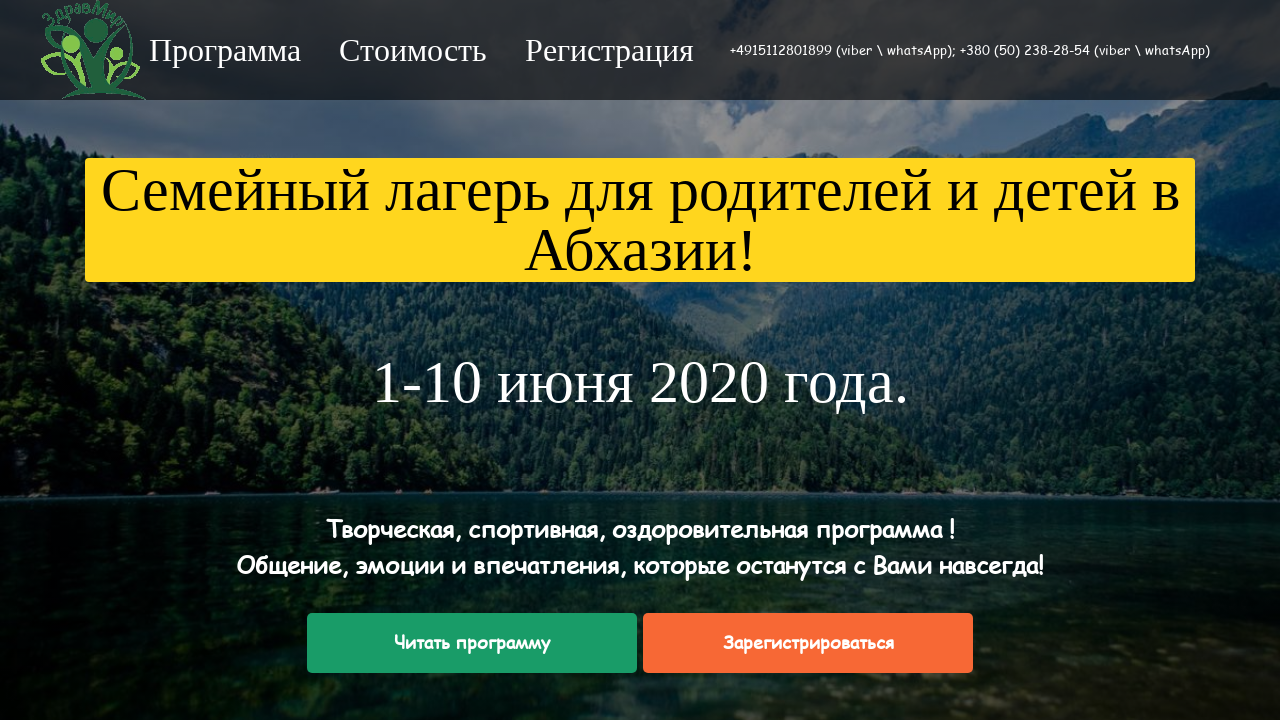

Navigated to GitHub Pages site at https://zdravmir.github.io/
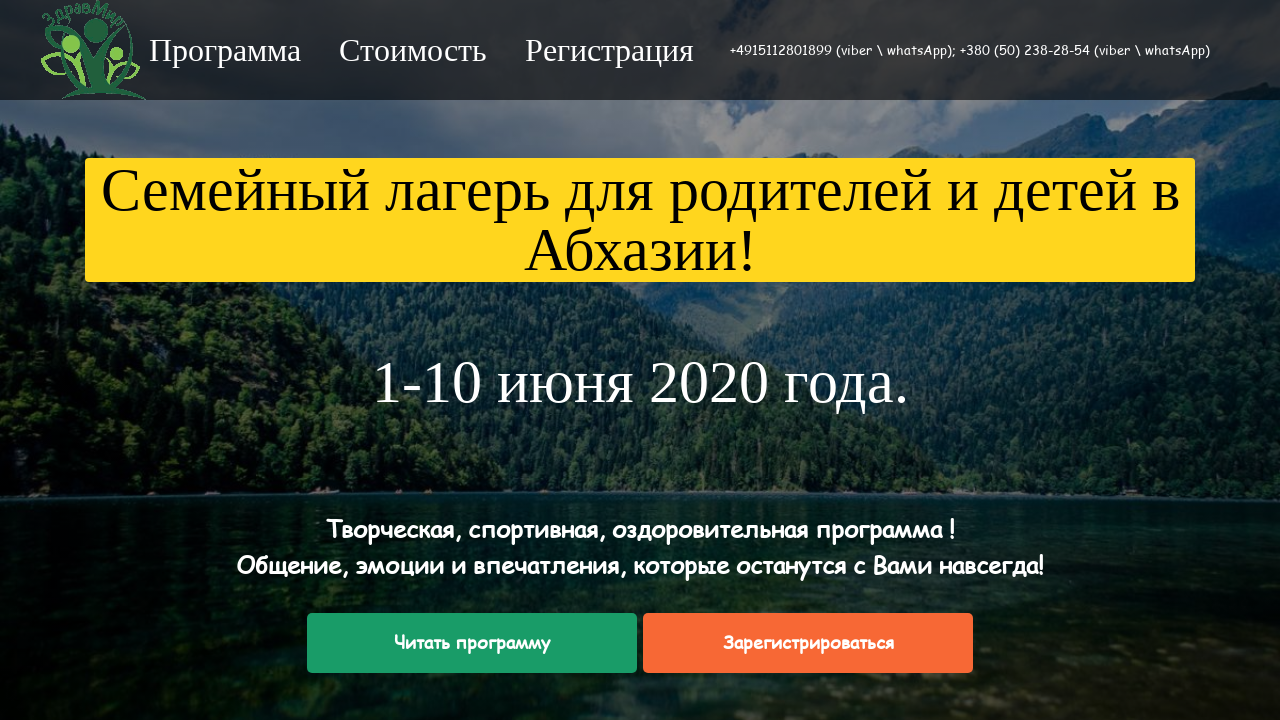

Clicked on the description link at (228, 50) on [href="#description"]
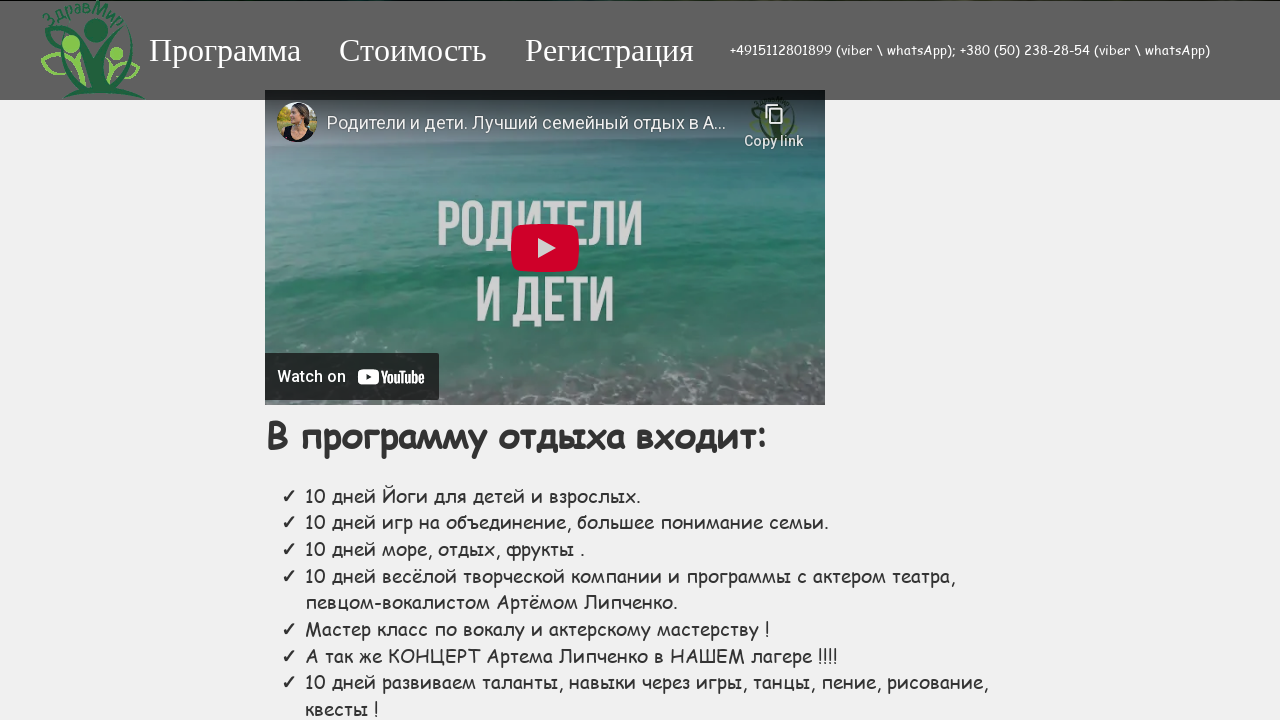

Waited for page to respond to click
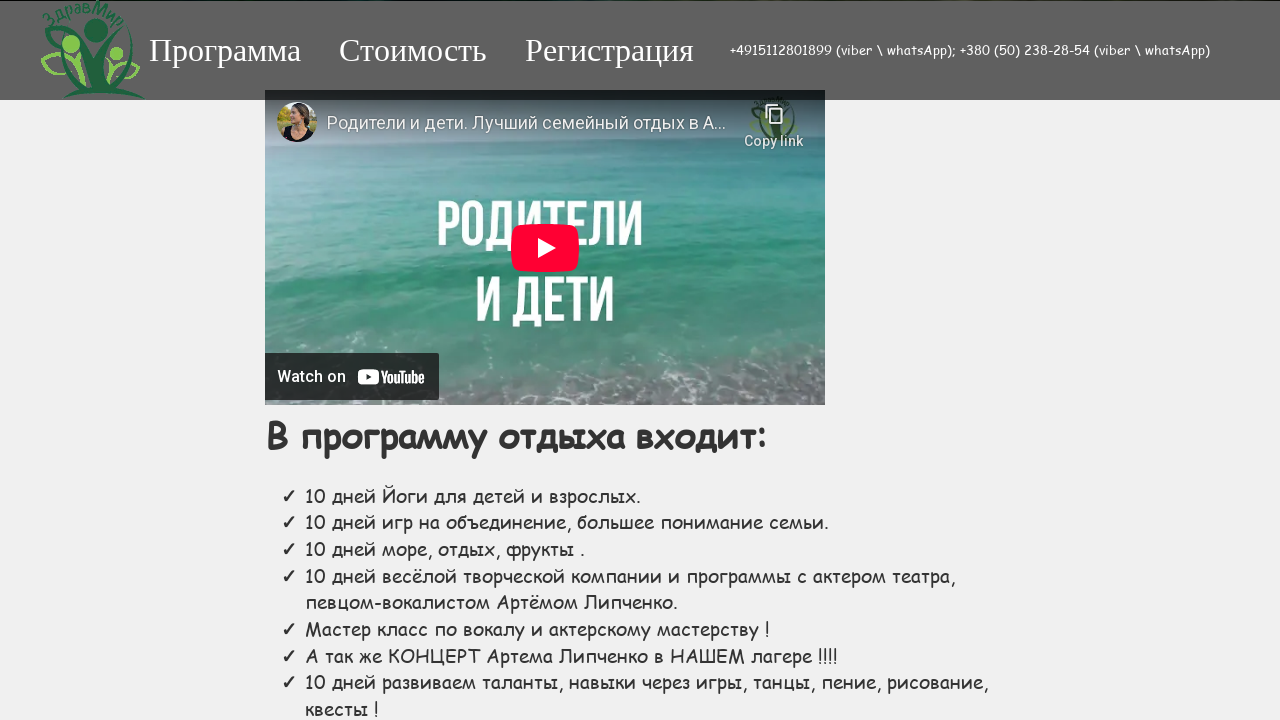

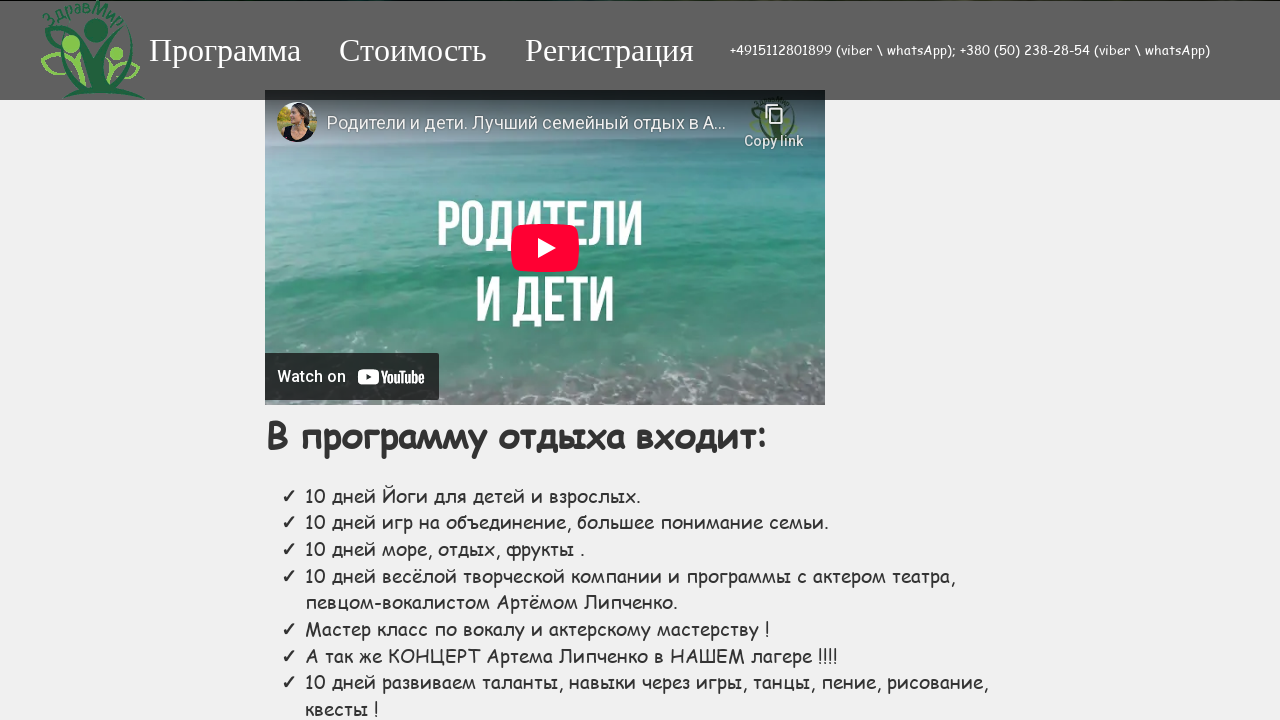